Tests clearing all completed tasks while on the Completed filter view

Starting URL: https://todomvc4tasj.herokuapp.com/

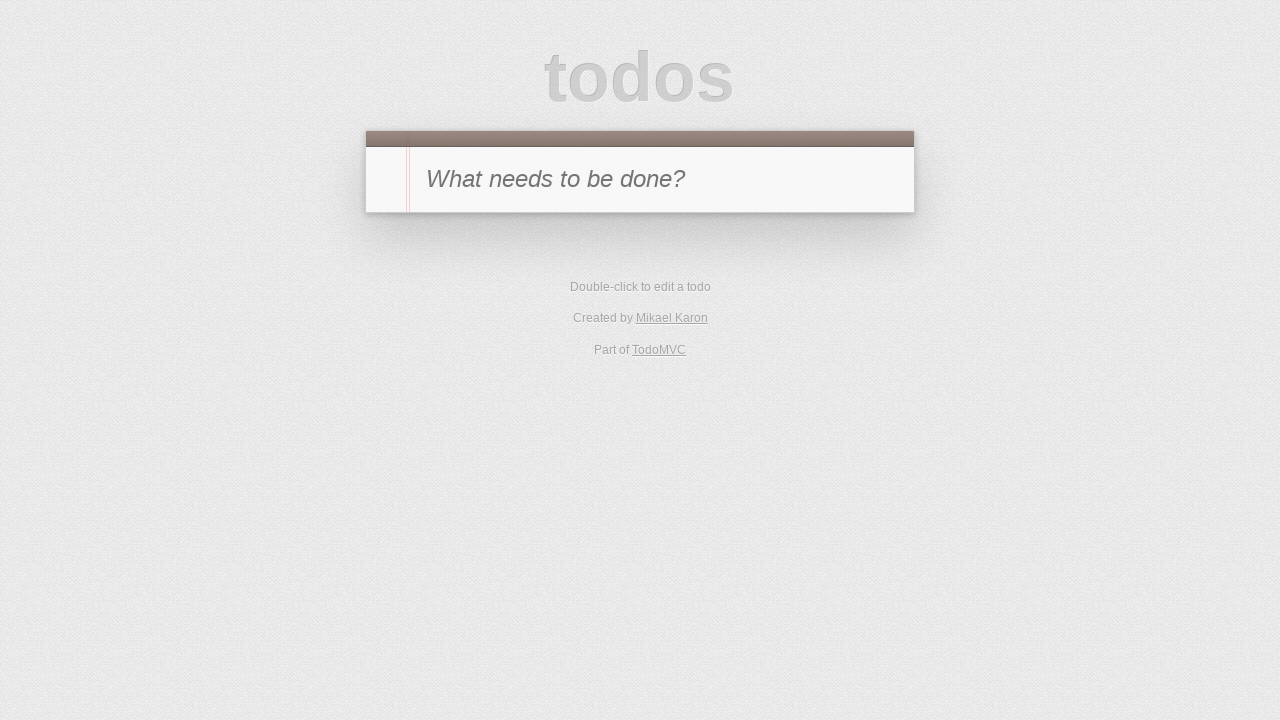

Set localStorage with one active task and one completed task
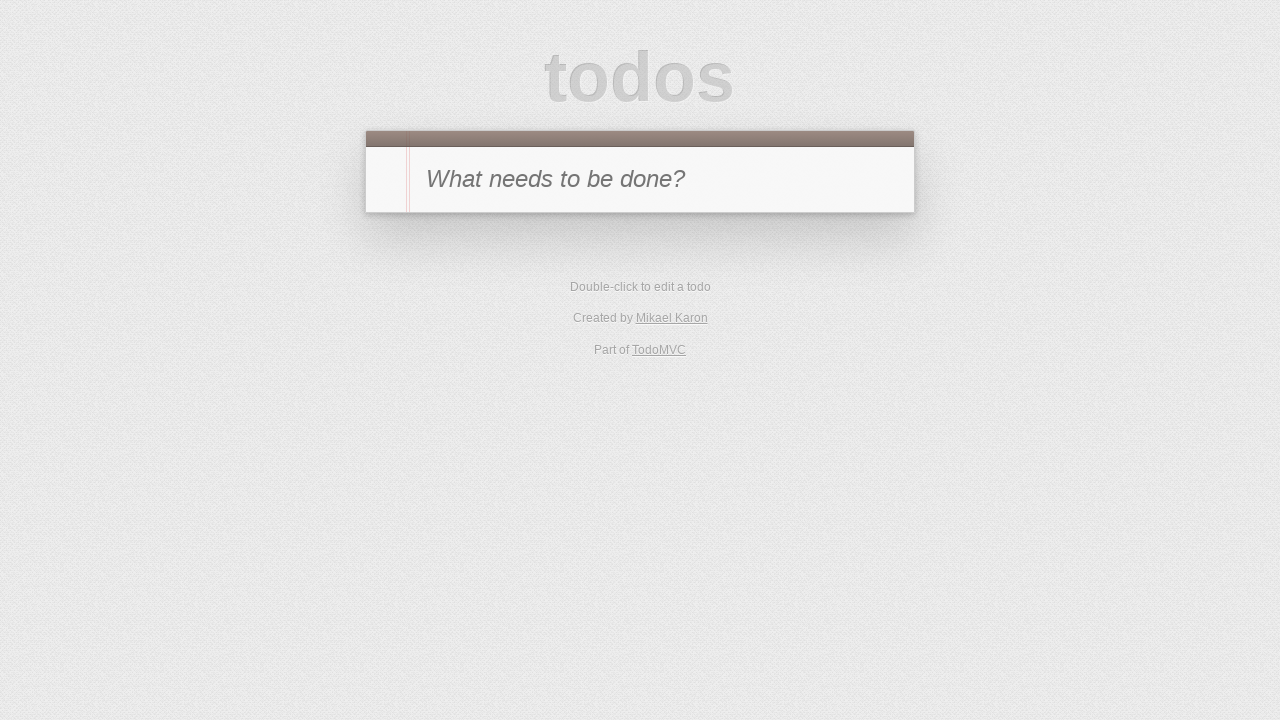

Reloaded page to apply initial state
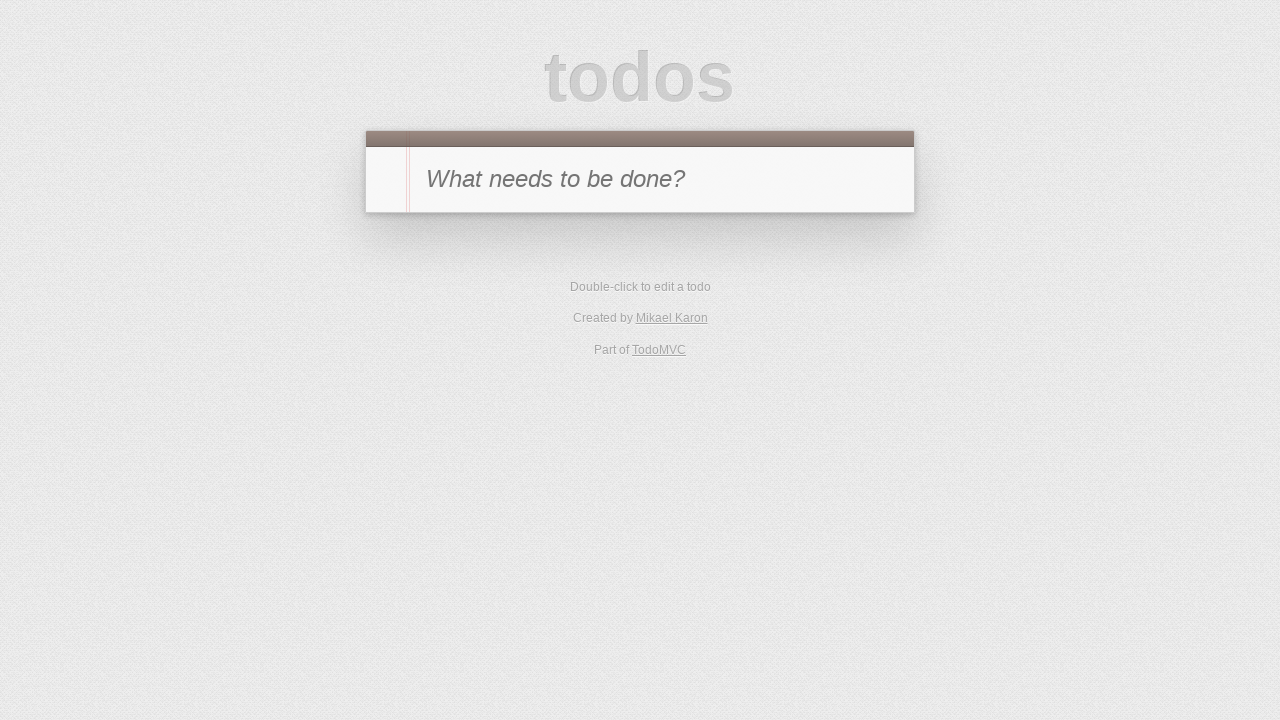

Clicked on Completed filter link at (676, 351) on internal:role=link[name="Completed"i]
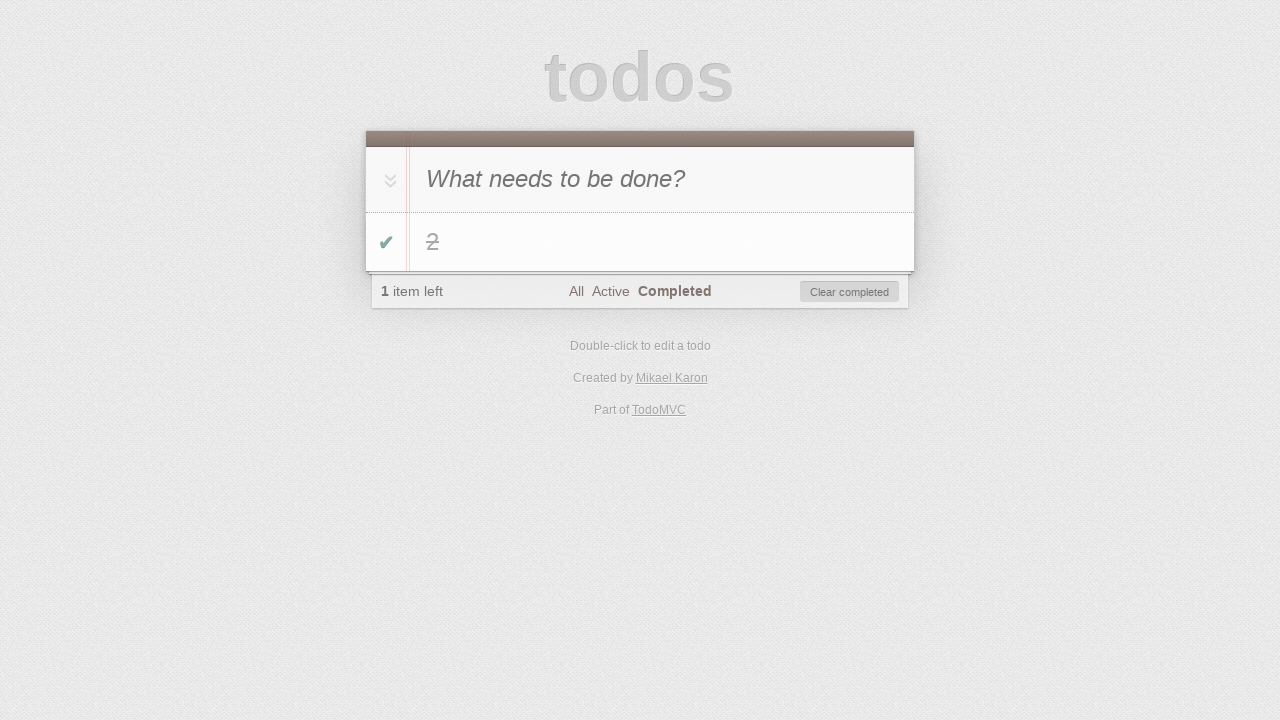

Clicked Clear Completed button to remove all completed tasks at (850, 292) on #clear-completed
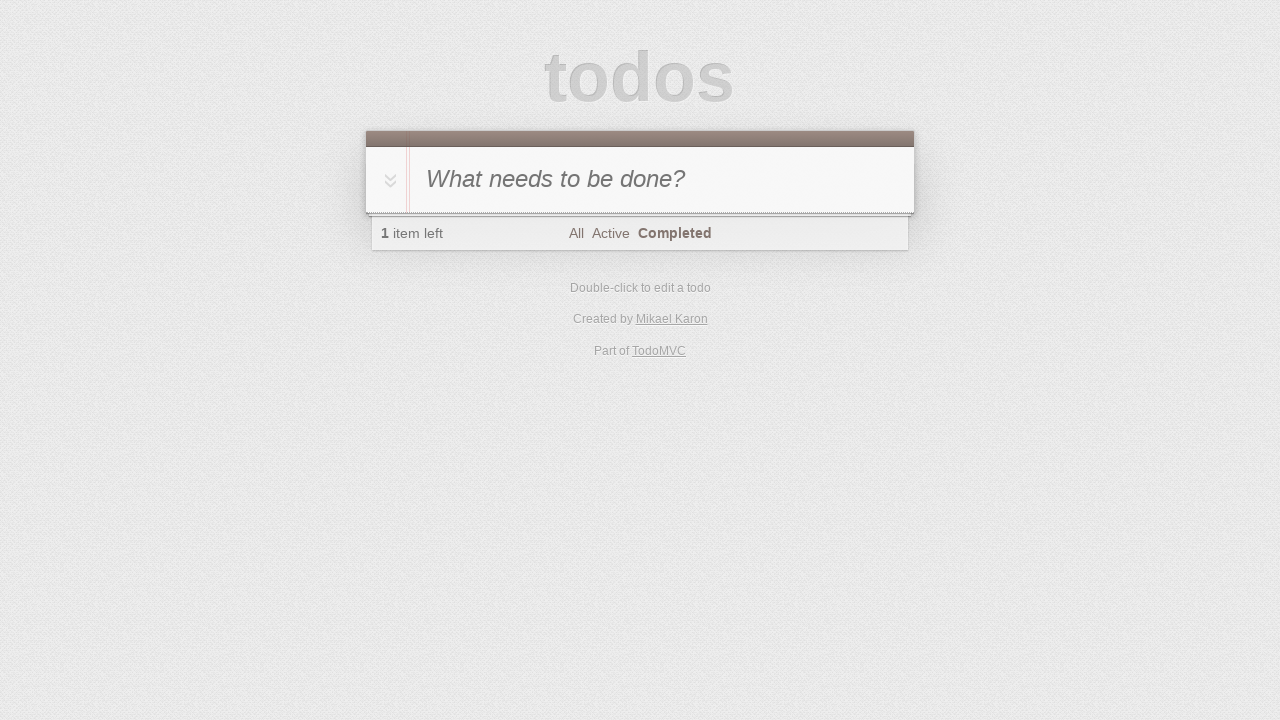

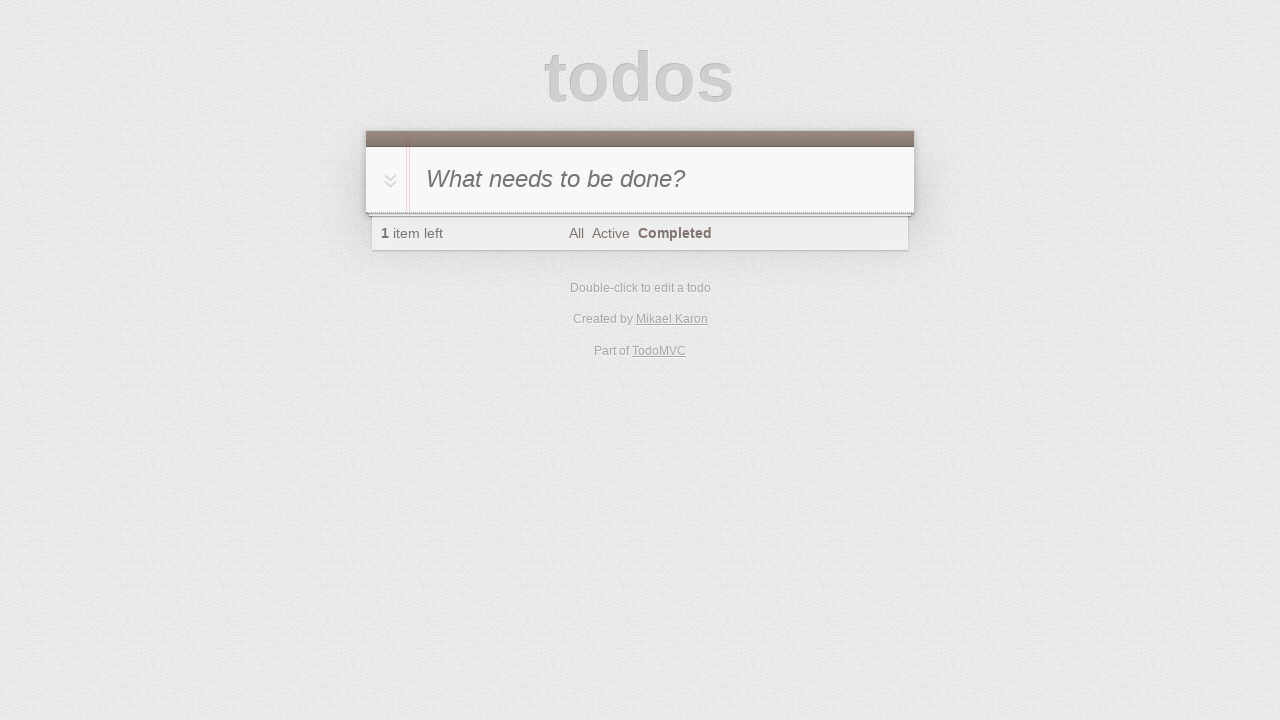